Tests table sorting functionality and pagination by verifying column sorting order and searching for a specific item across multiple pages

Starting URL: https://rahulshettyacademy.com/seleniumPractise/#/offers

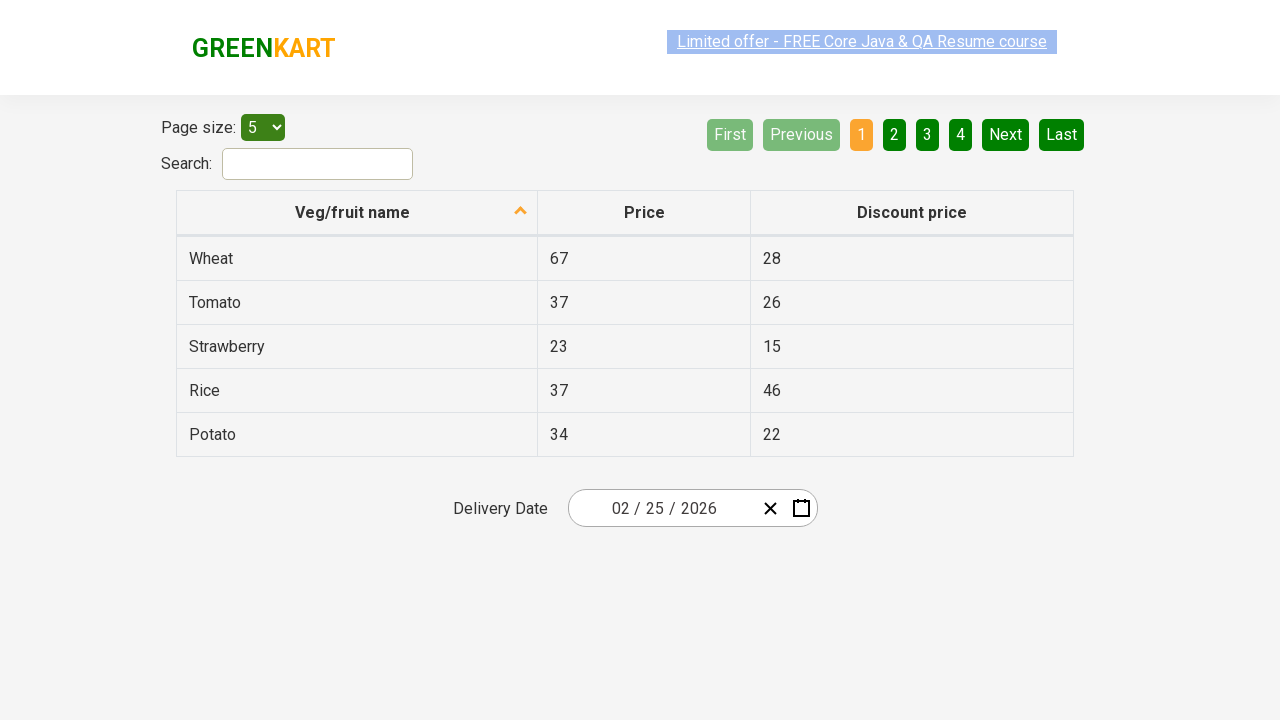

Clicked first column header to sort table at (357, 213) on xpath=//tr/th[1]
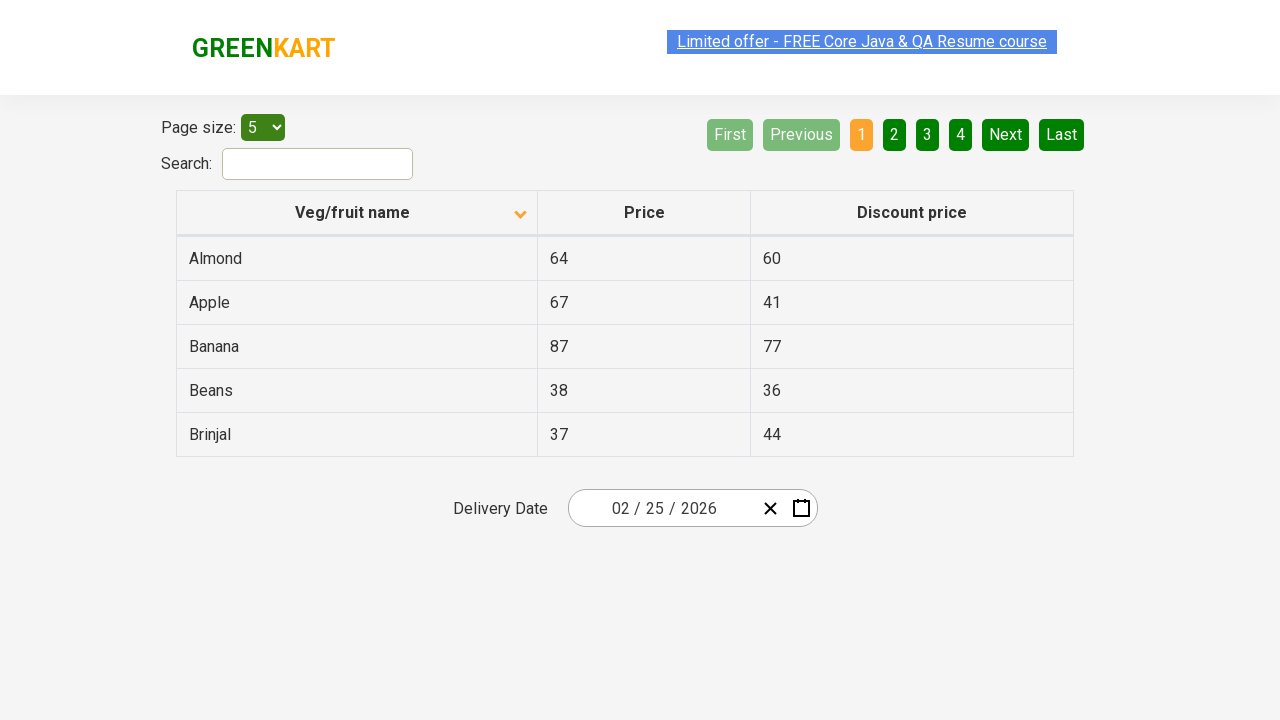

Table loaded with first column data visible
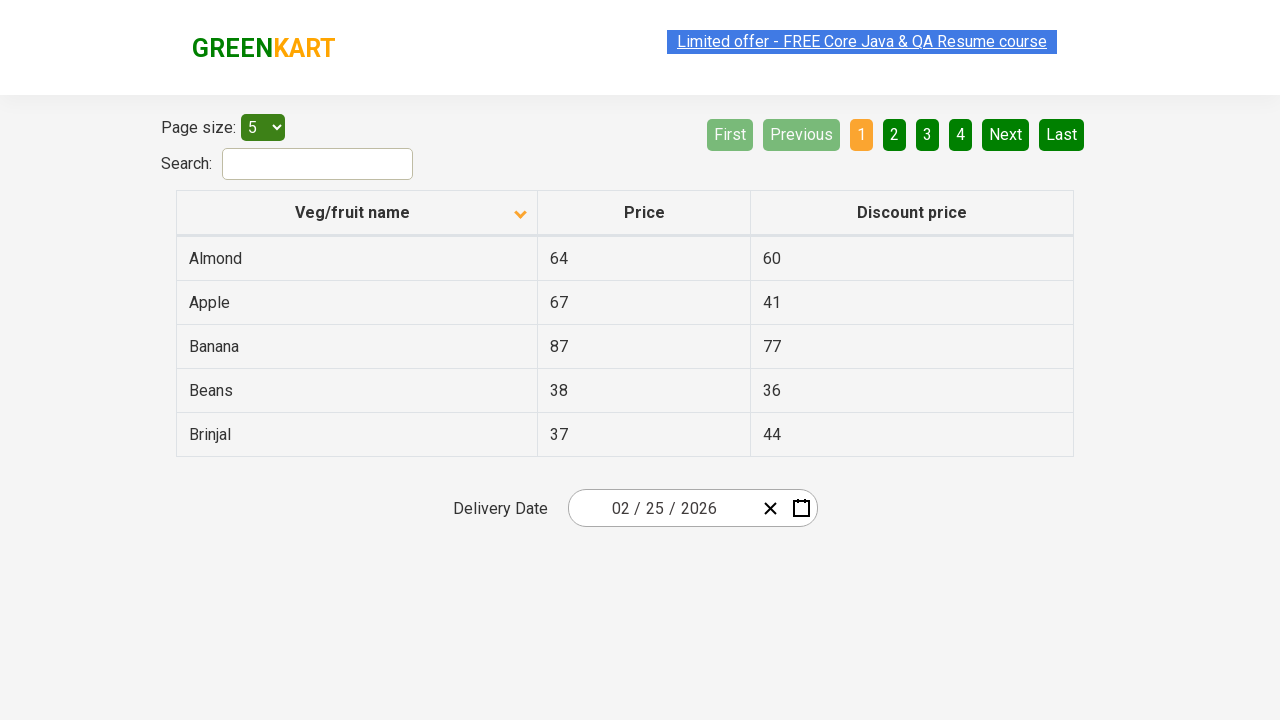

Retrieved 5 items from first column
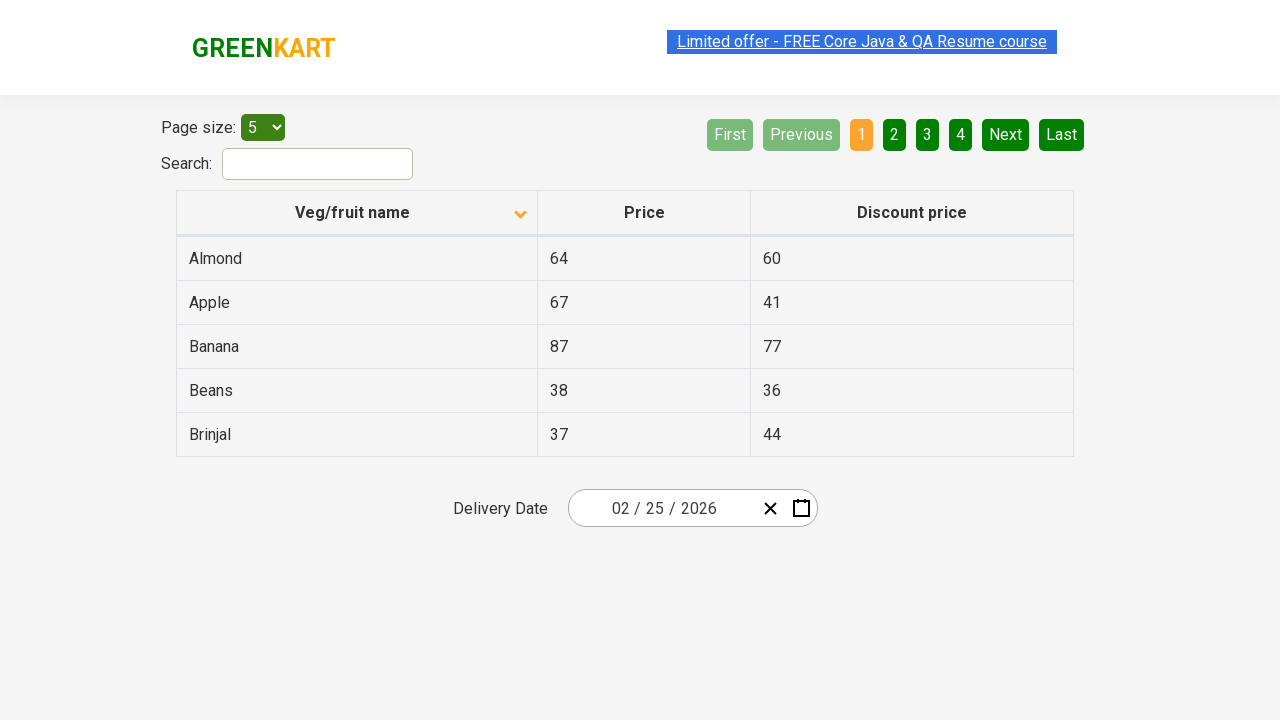

Verified that items in first column are sorted correctly
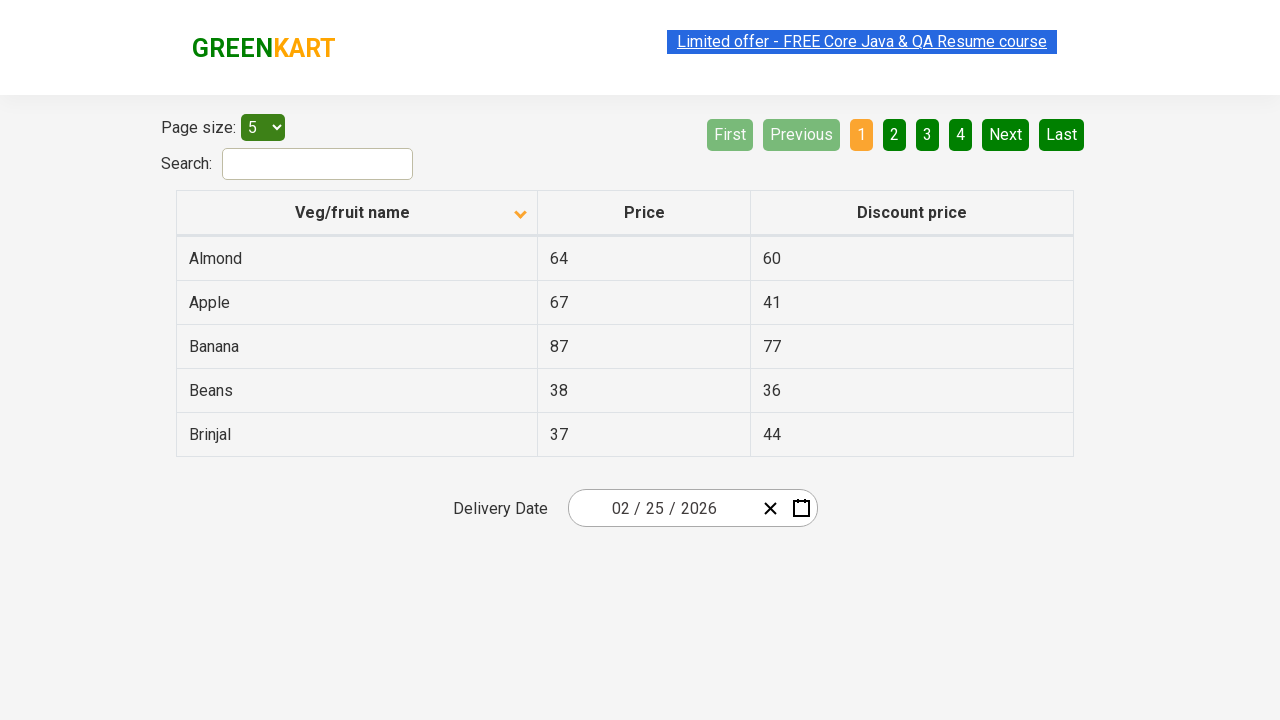

Retrieved 5 rows from current page
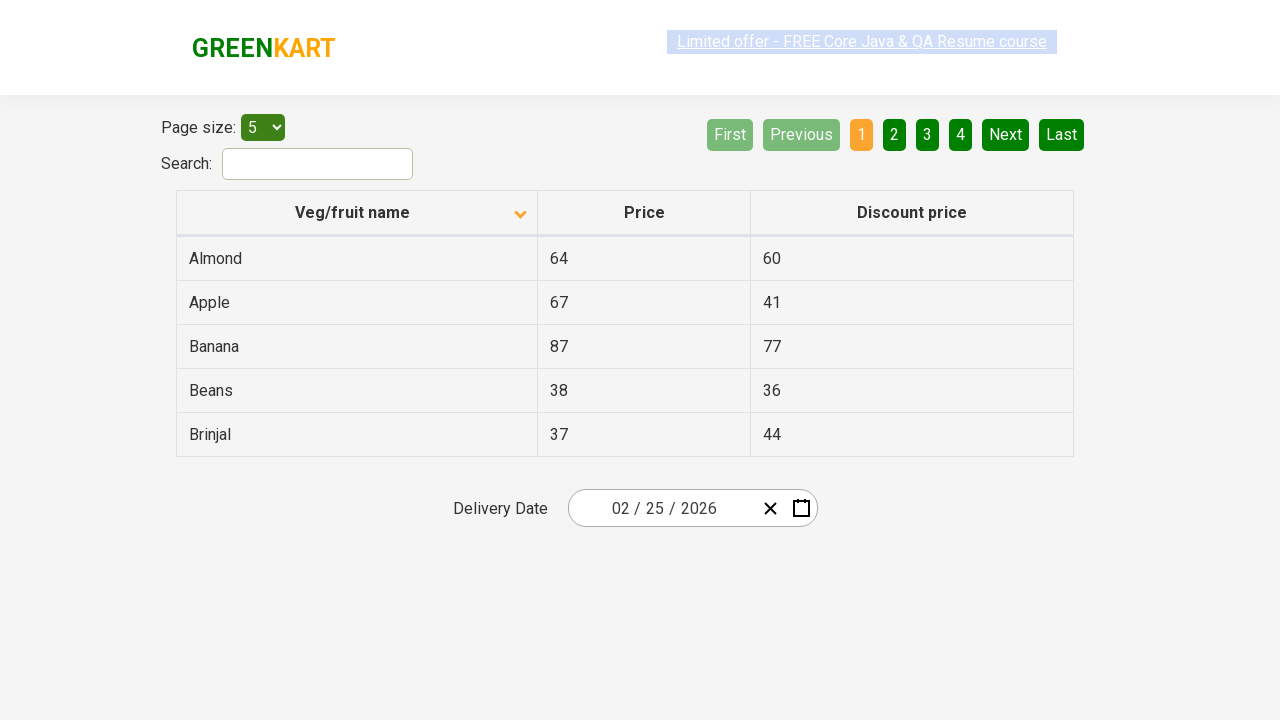

Clicked Next button to navigate to next page at (1006, 134) on a[aria-label='Next']
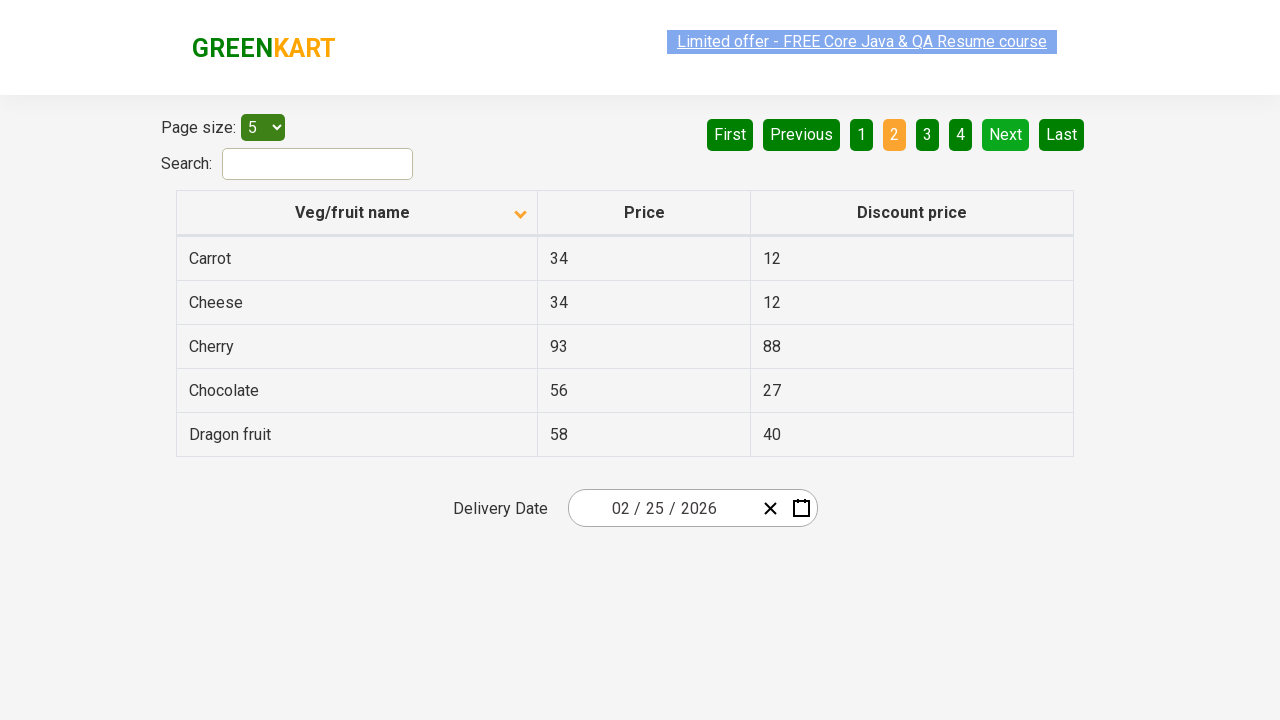

Next page loaded with table data visible
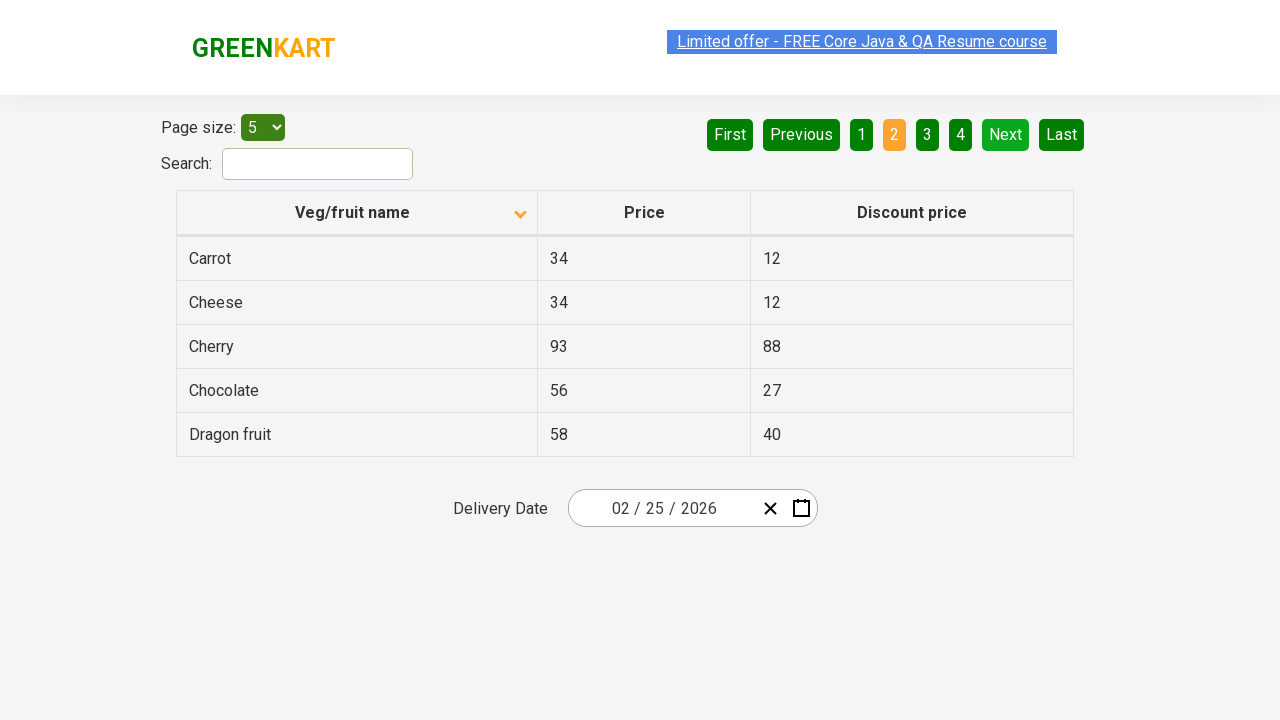

Retrieved 5 rows from current page
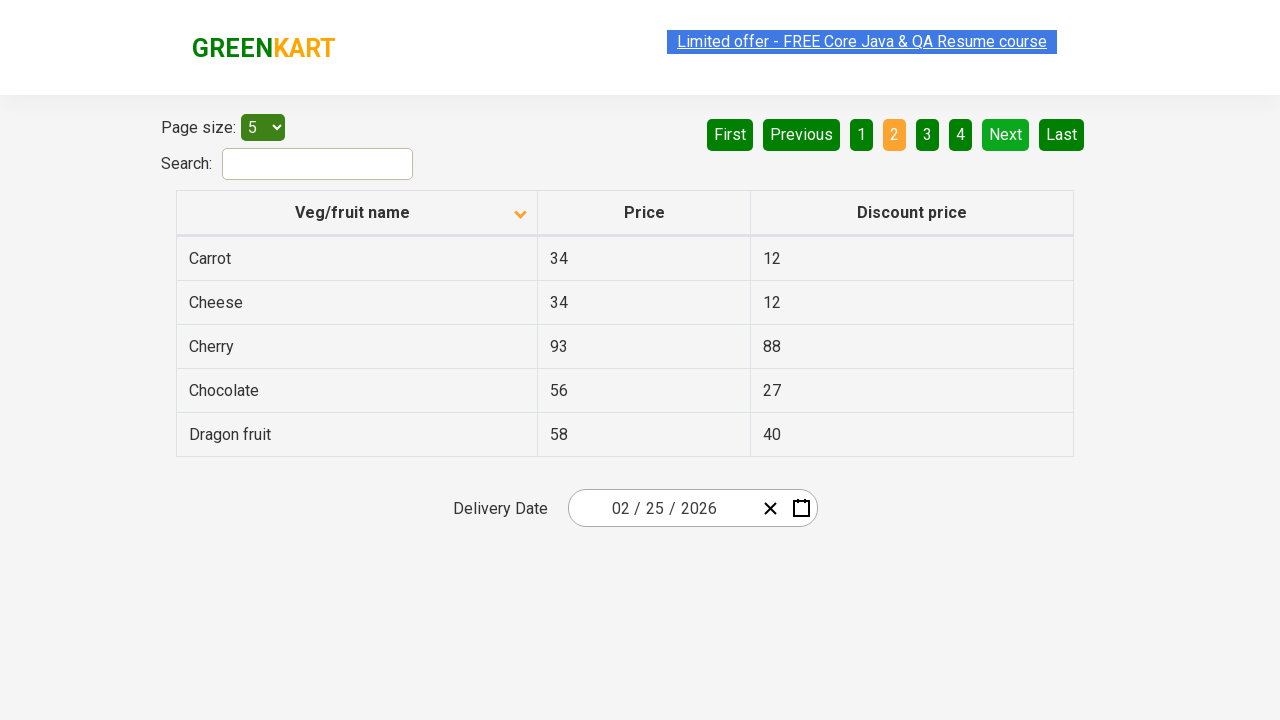

Clicked Next button to navigate to next page at (1006, 134) on a[aria-label='Next']
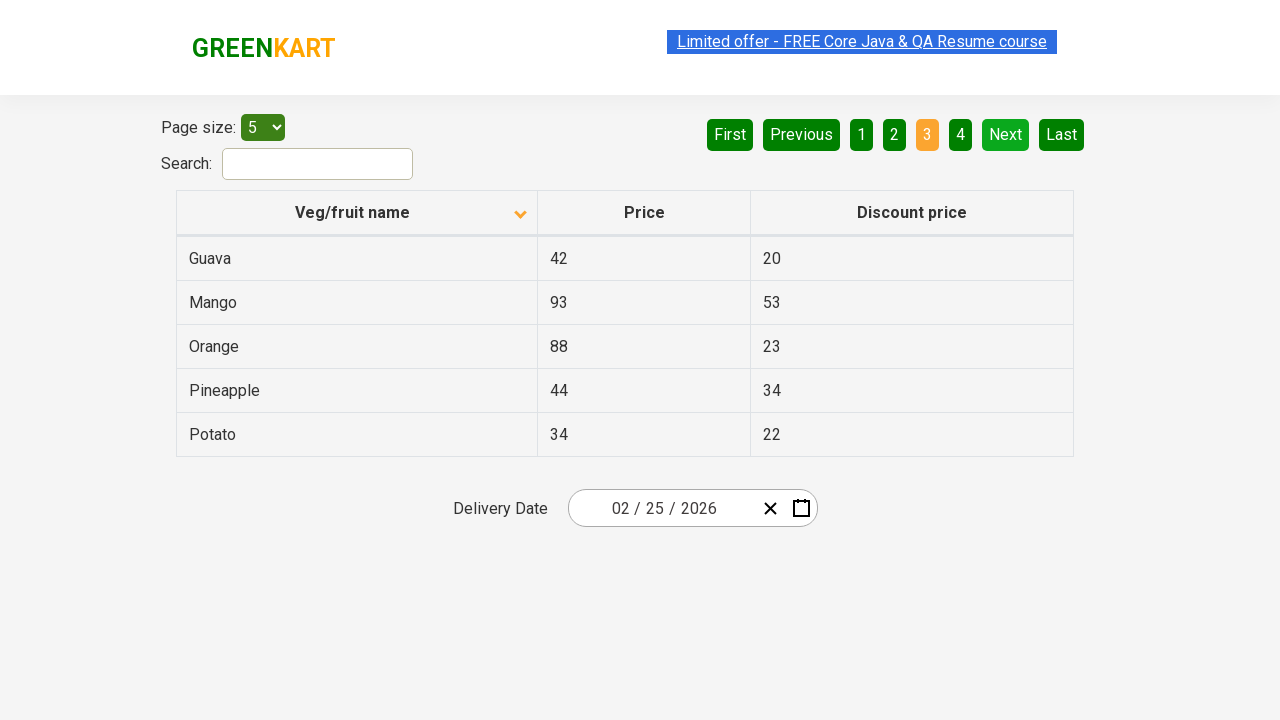

Next page loaded with table data visible
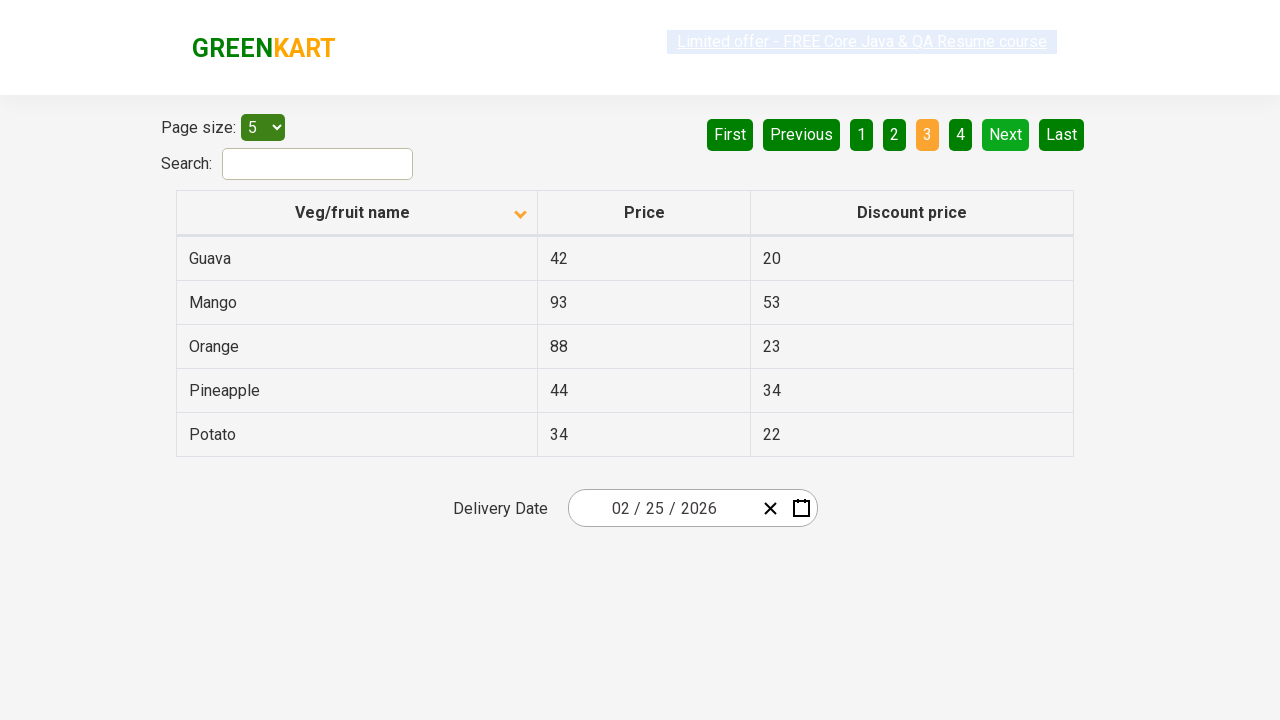

Retrieved 5 rows from current page
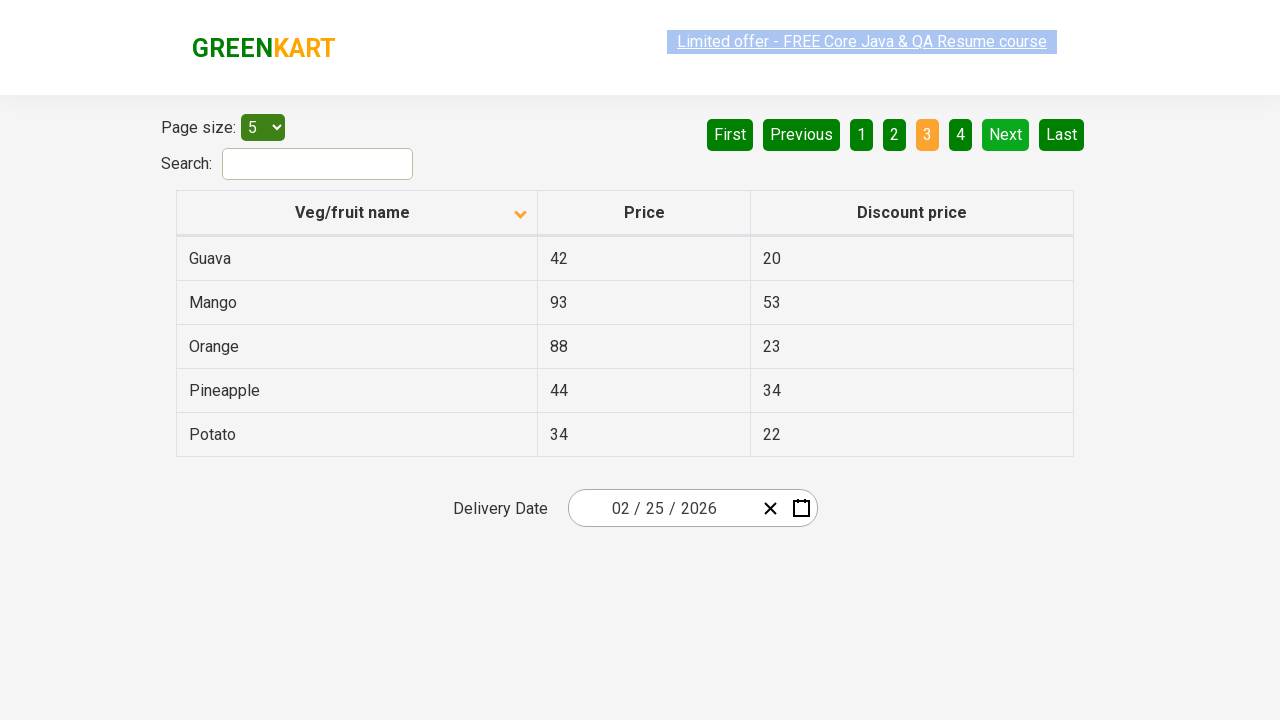

Clicked Next button to navigate to next page at (1006, 134) on a[aria-label='Next']
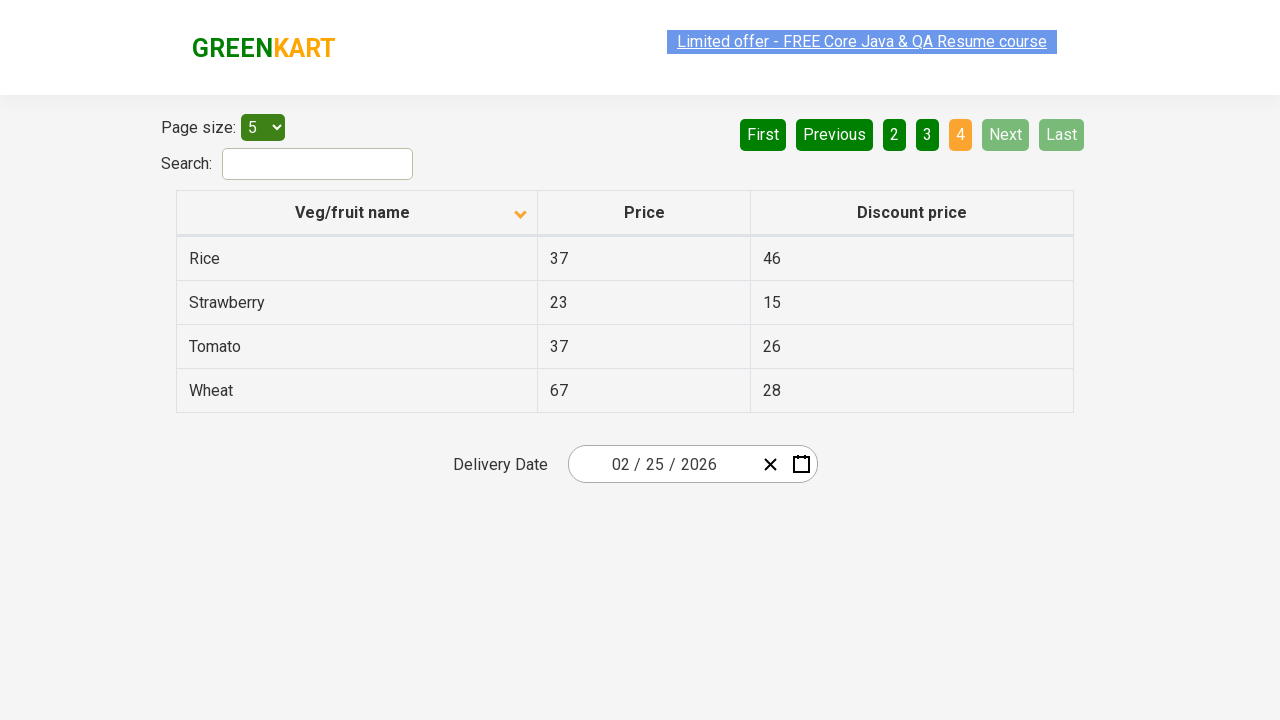

Next page loaded with table data visible
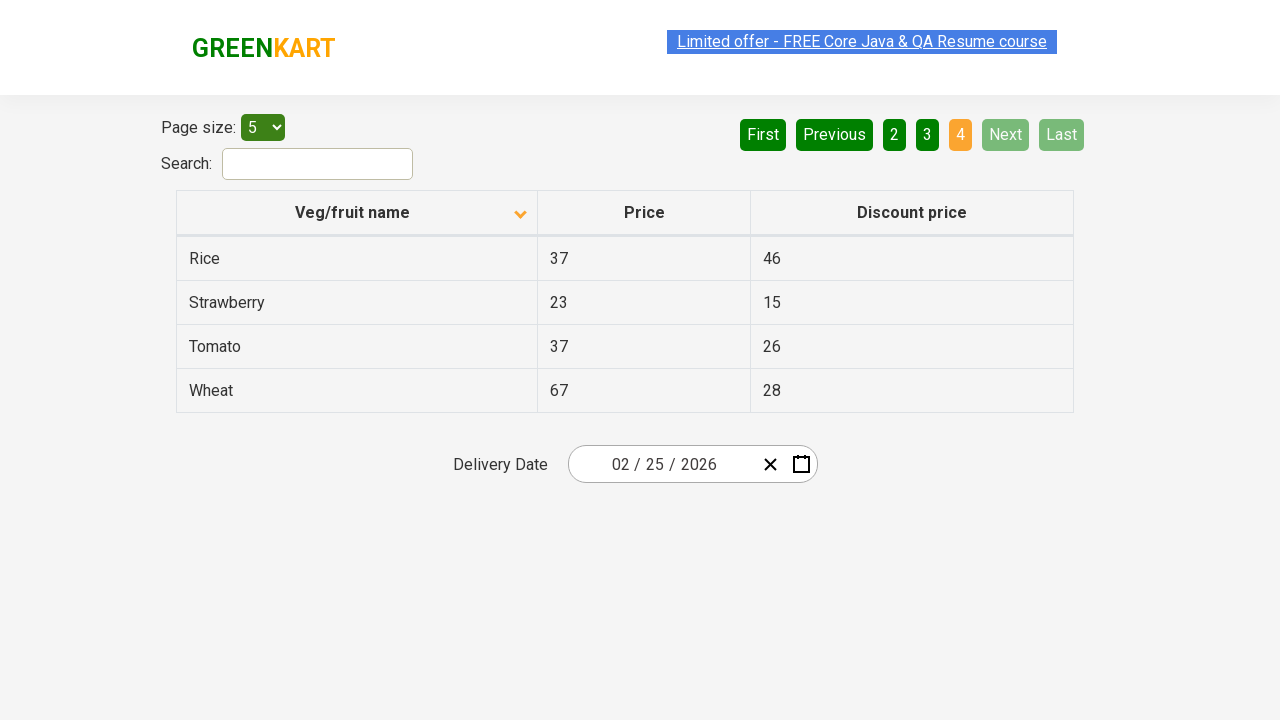

Retrieved 4 rows from current page
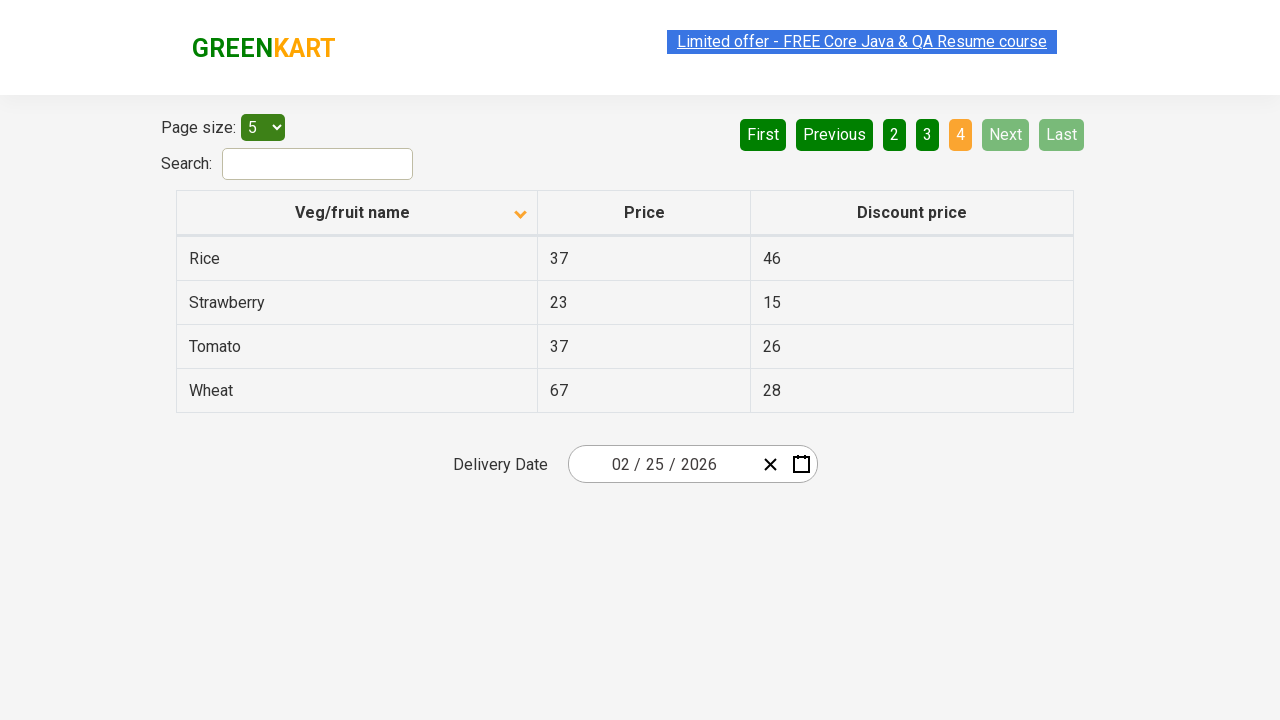

Found Wheat item on current page
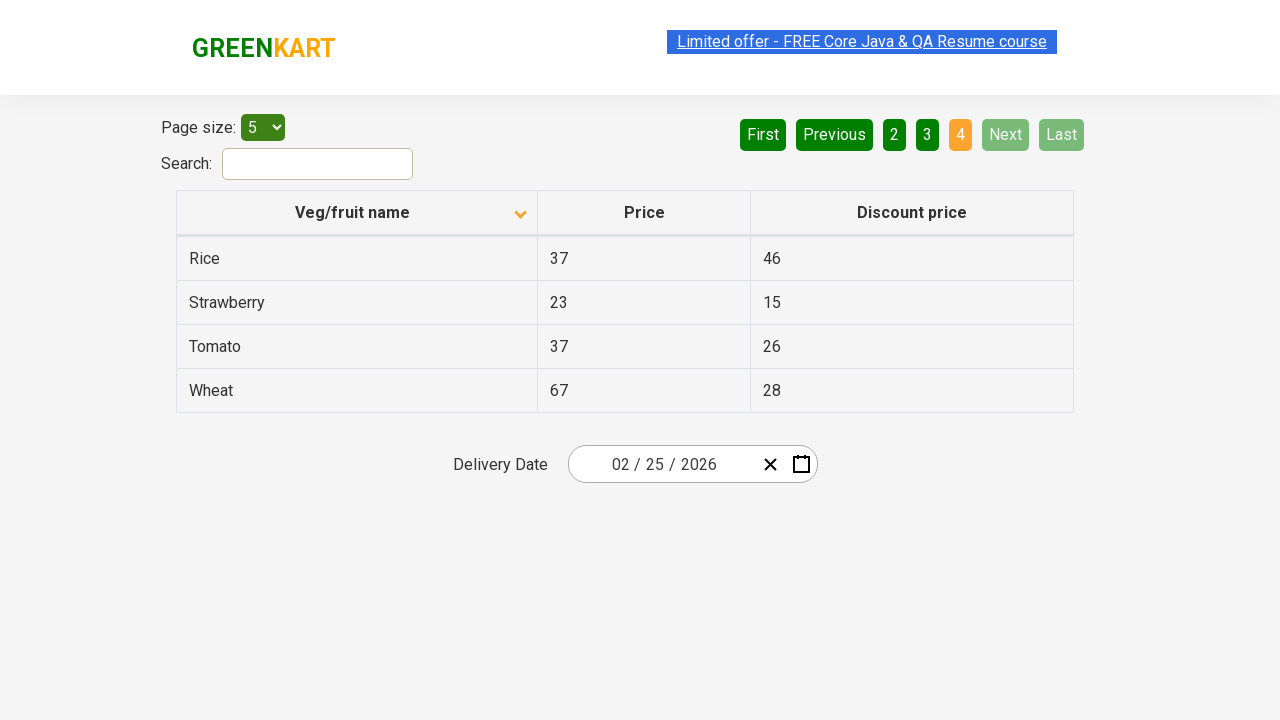

Retrieved Wheat price: 67
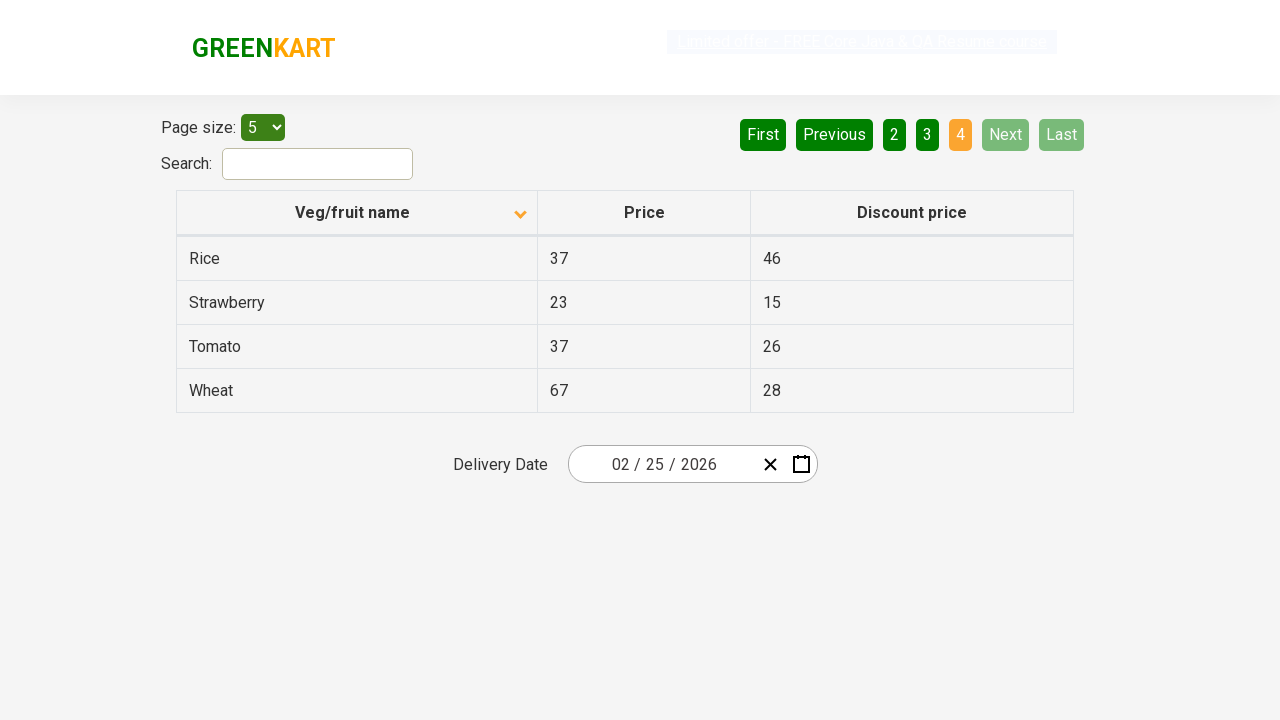

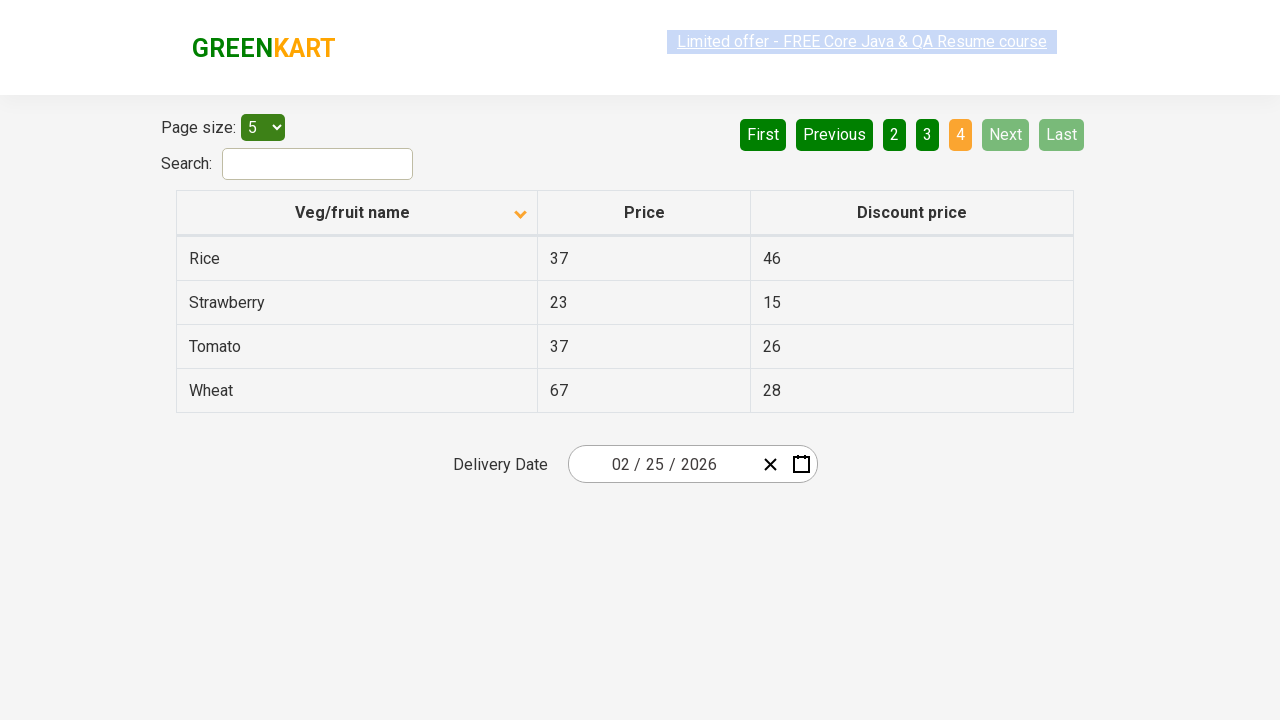